Solves a math captcha by calculating a logarithmic expression, filling the answer, selecting checkboxes and radio buttons, then submitting the form

Starting URL: https://suninjuly.github.io/math.html

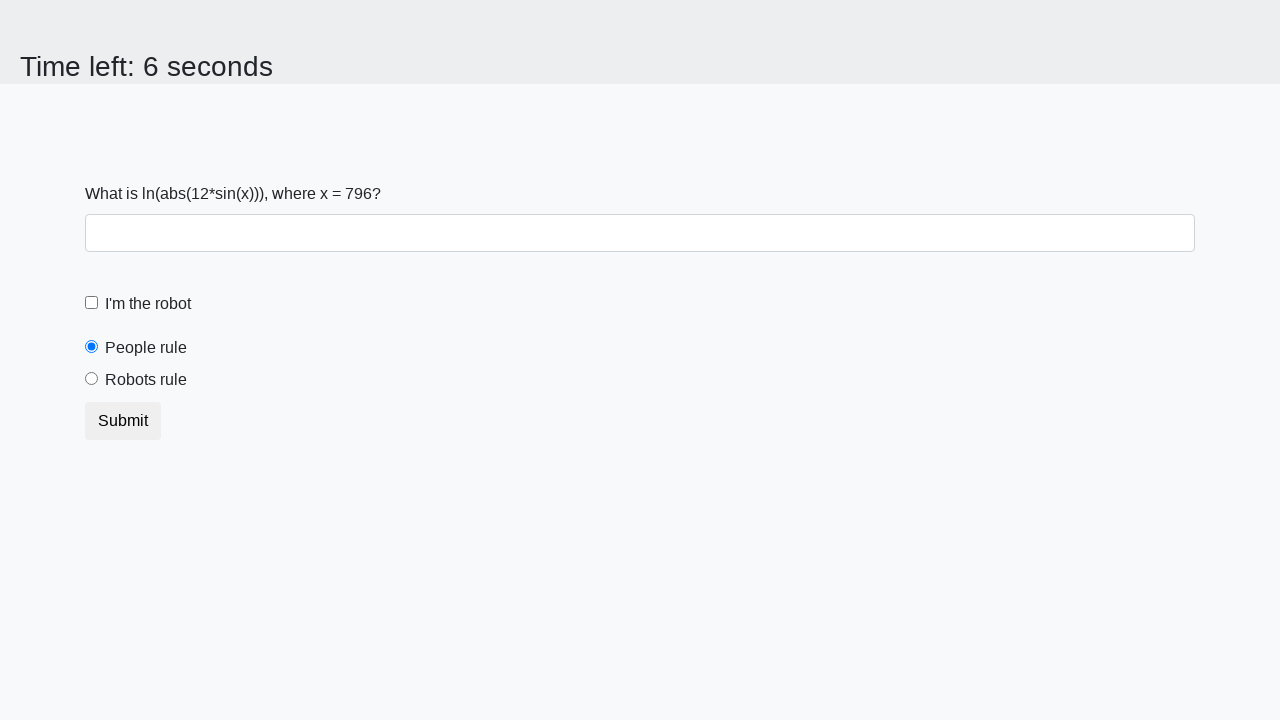

Retrieved x value from the page
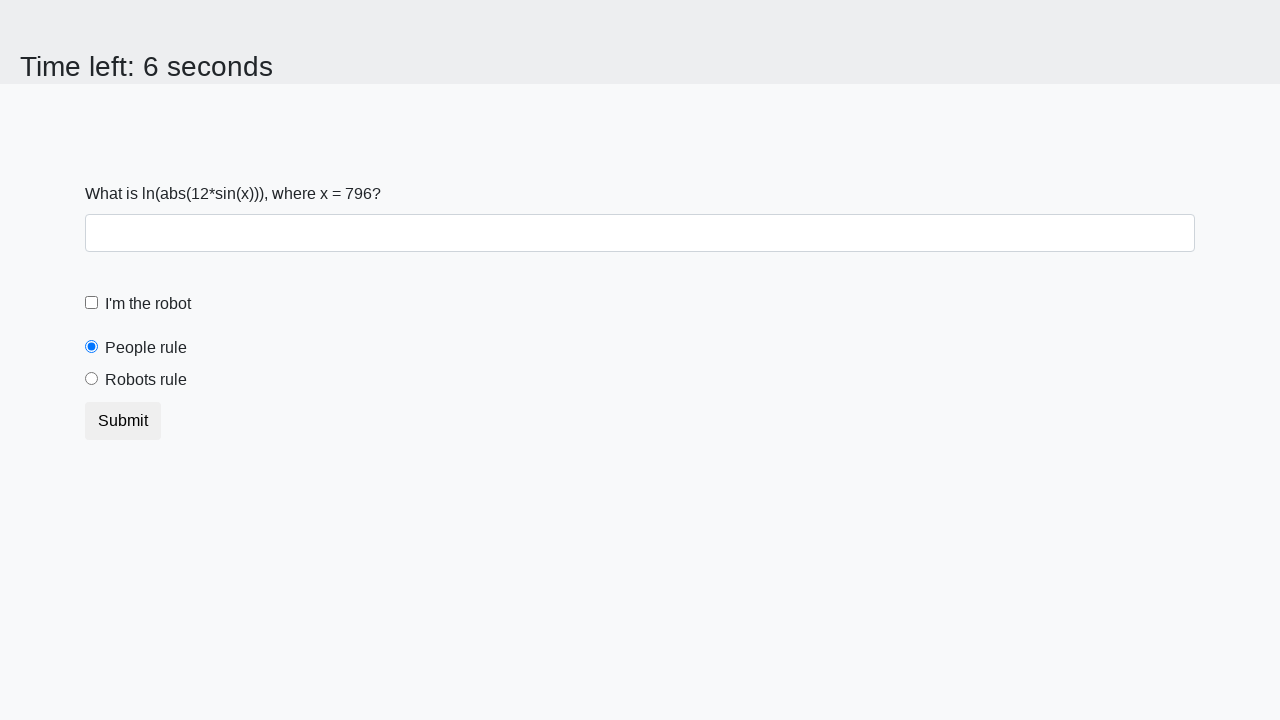

Calculated logarithmic expression: log(abs(12*sin(x)))
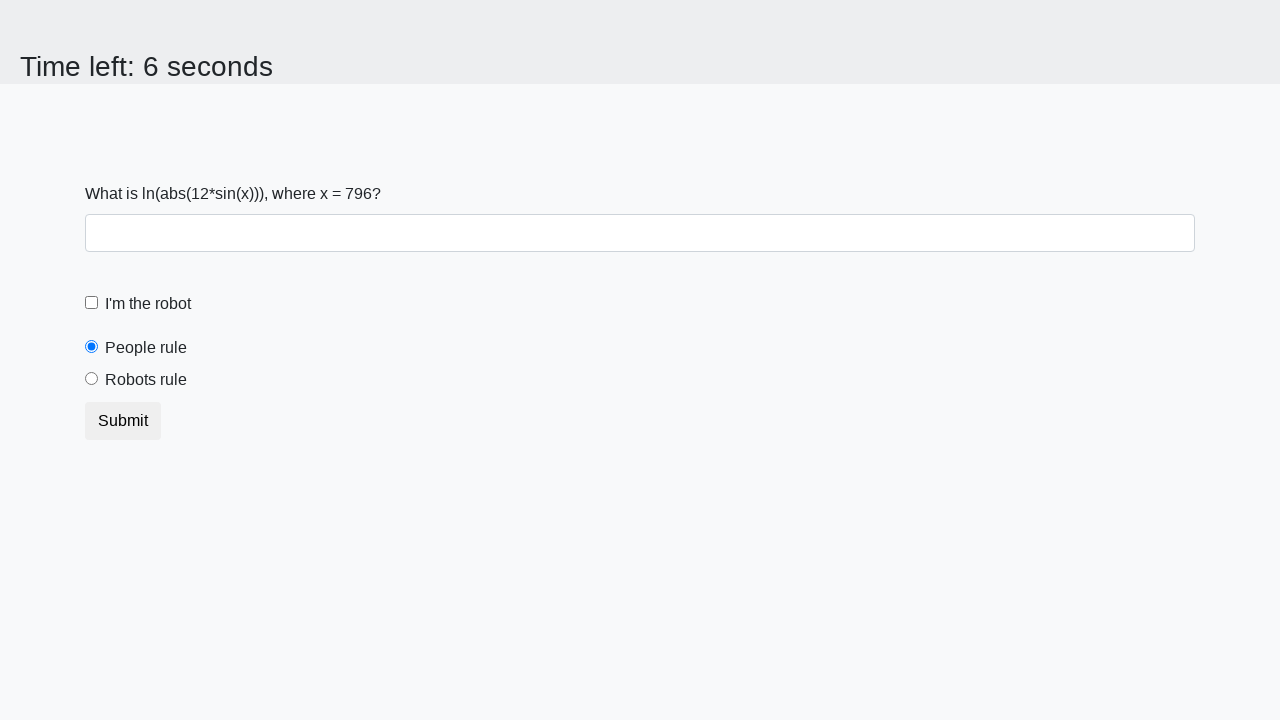

Filled answer field with calculated value: 2.4053022222319056 on #answer.form-control
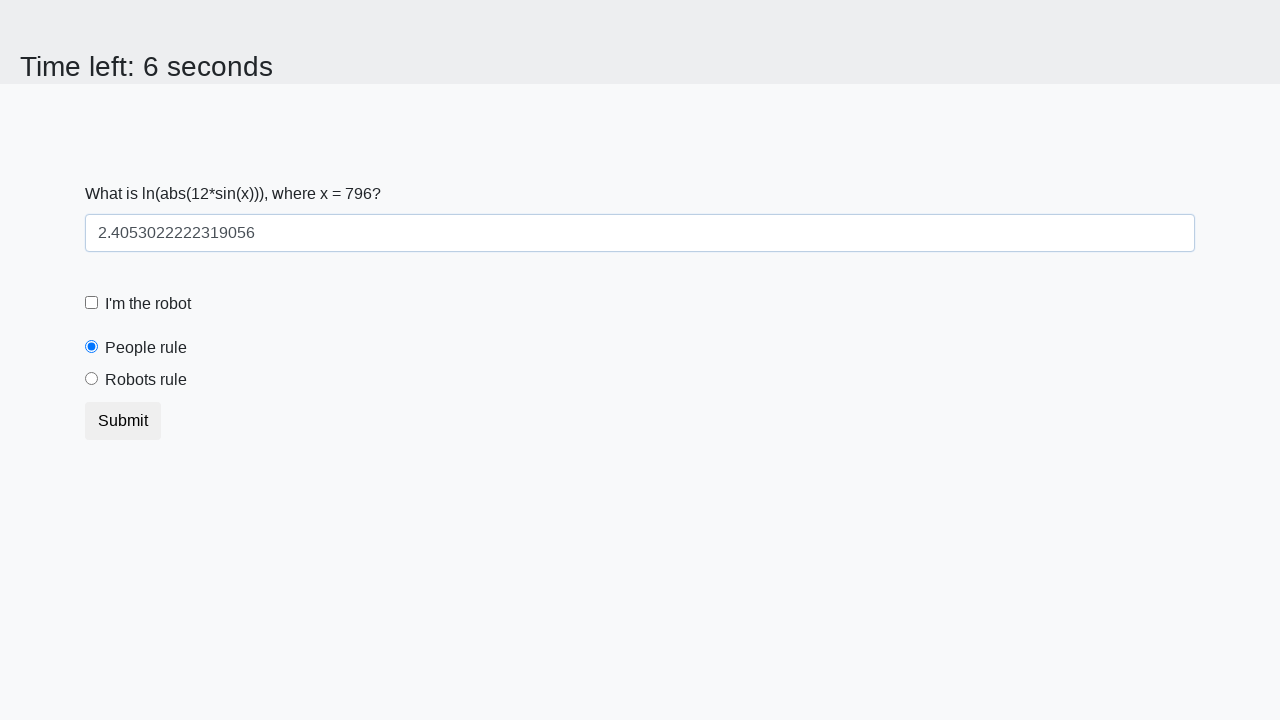

Clicked the robot checkbox at (92, 303) on .form-check-input#robotCheckbox
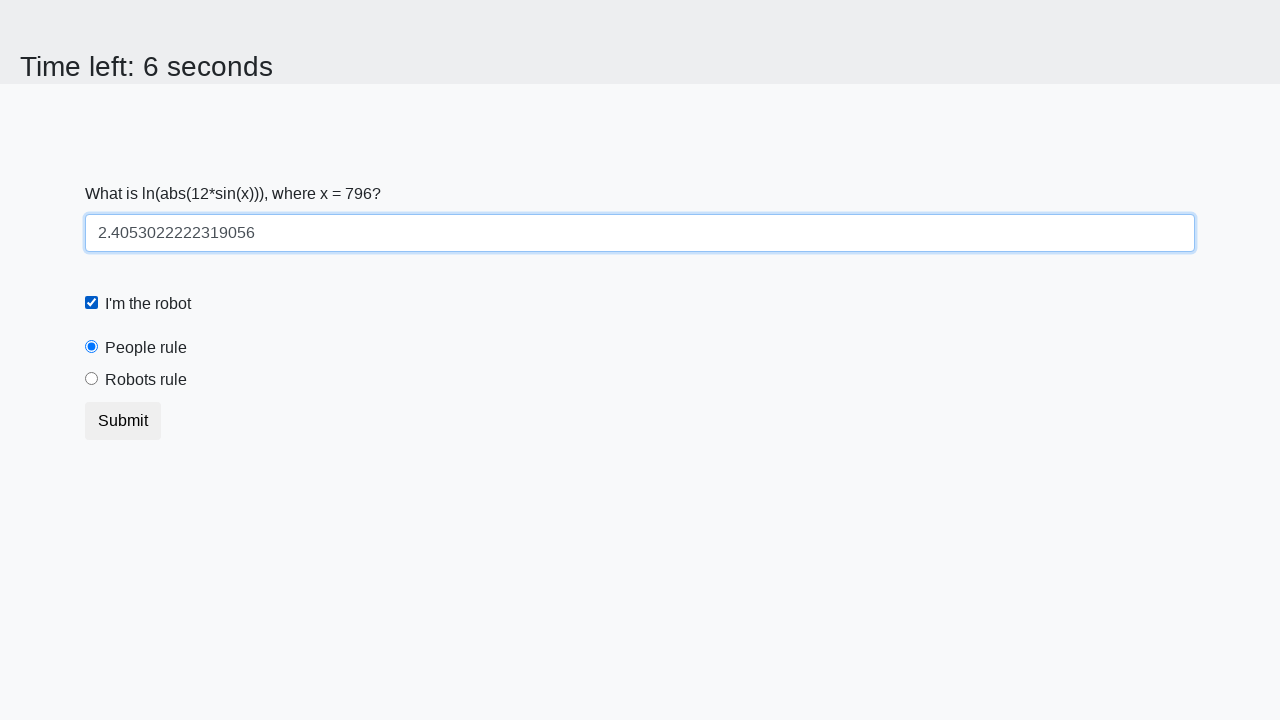

Clicked the robots rule radio button at (92, 379) on .form-check-input#robotsRule
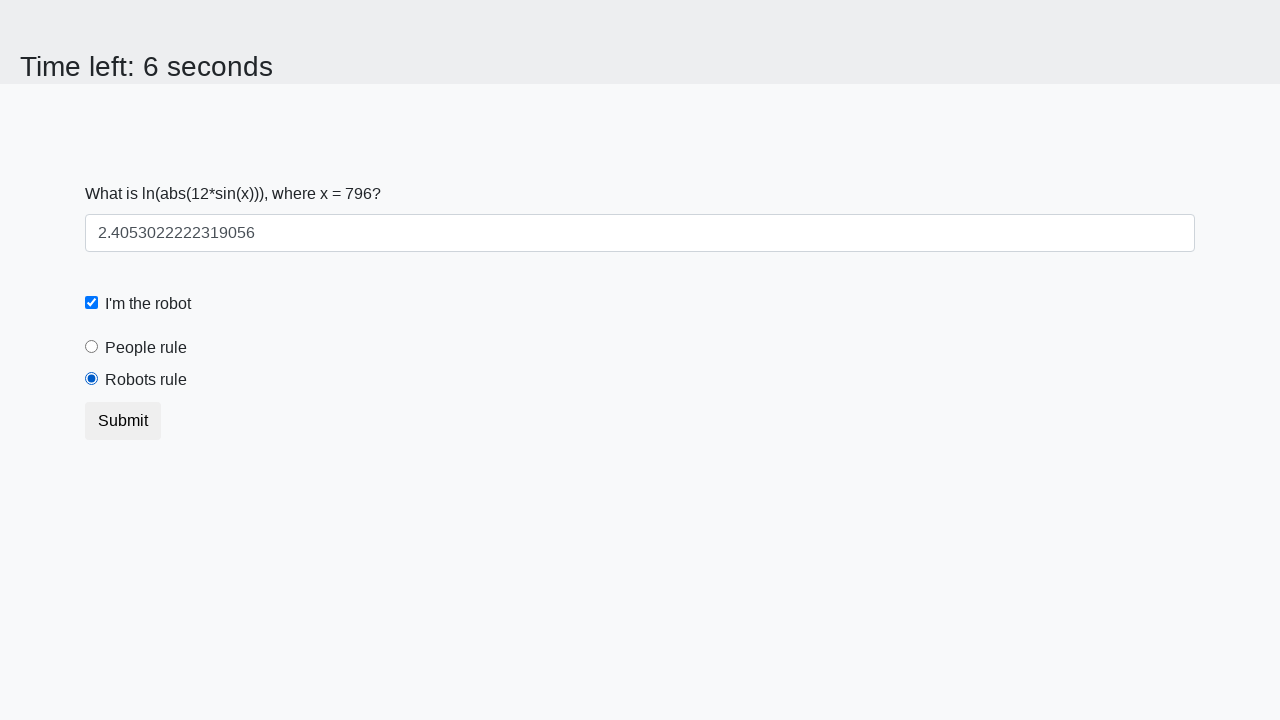

Clicked submit button to submit the form at (123, 421) on .btn.btn-default
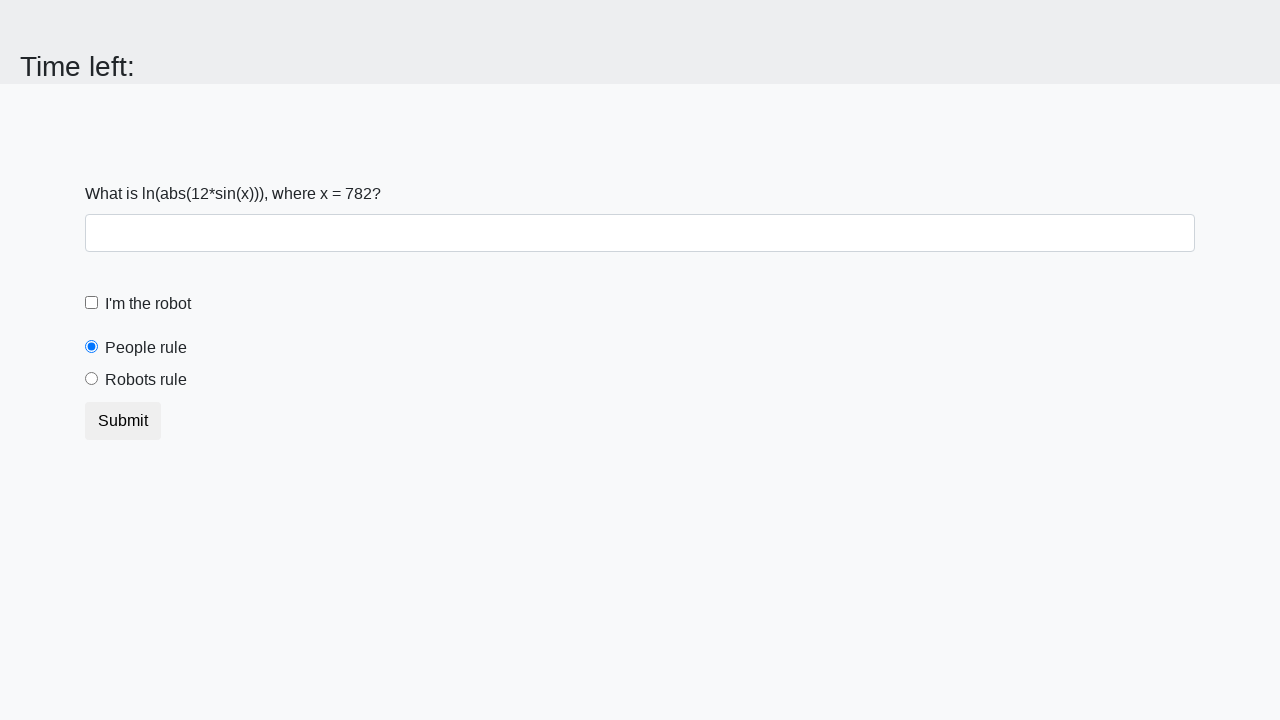

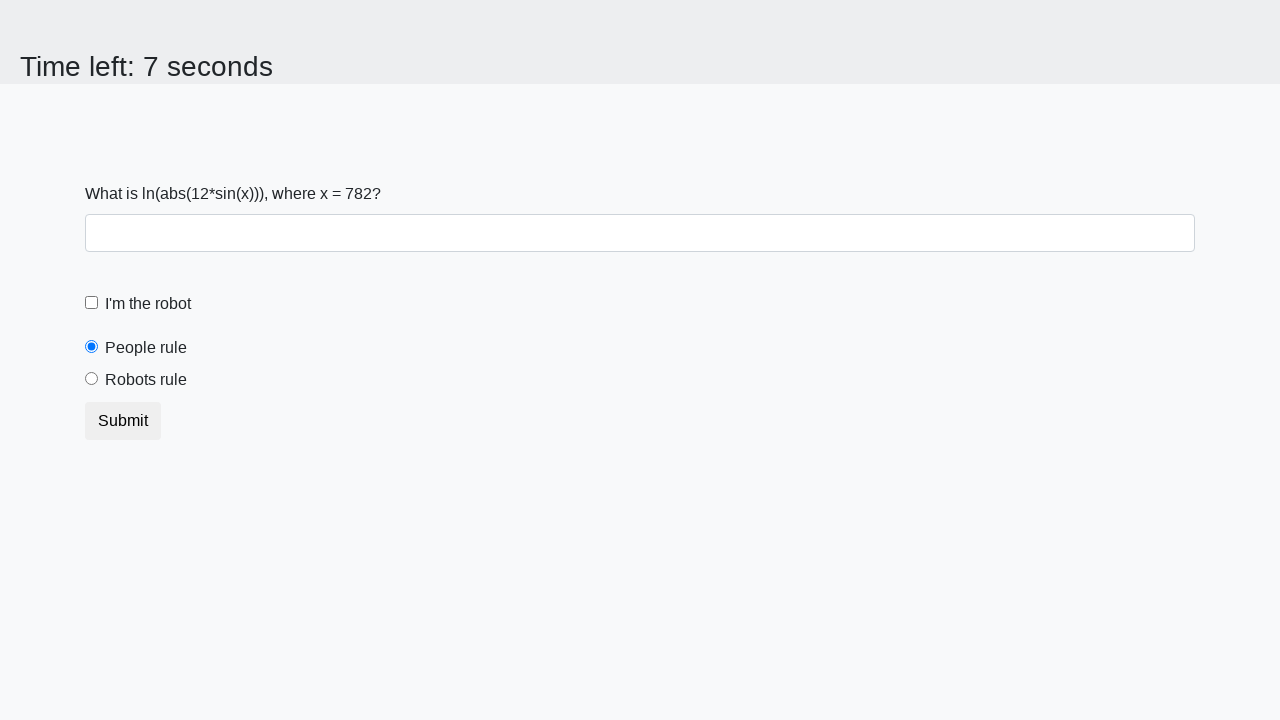